Tests that clicking the "Discussion Forums" link in the footer navigates to the correct /discuss/ page

Starting URL: https://scratch.mit.edu

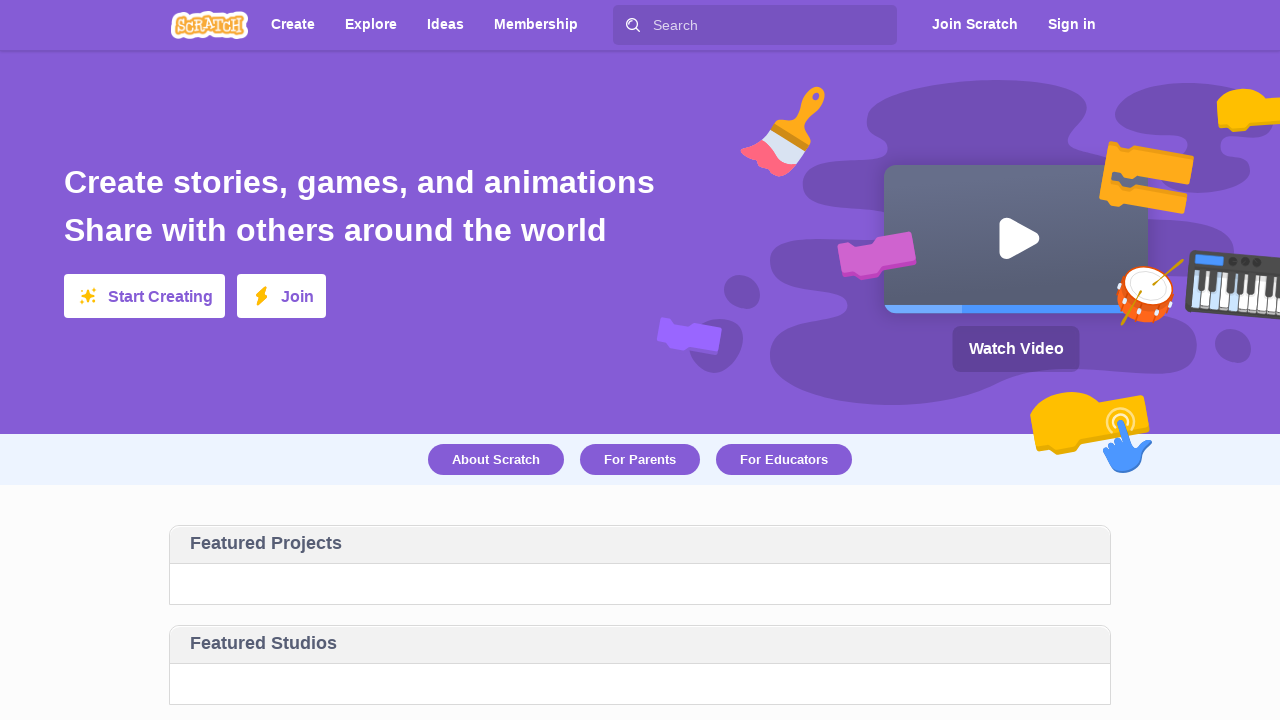

Footer element is visible
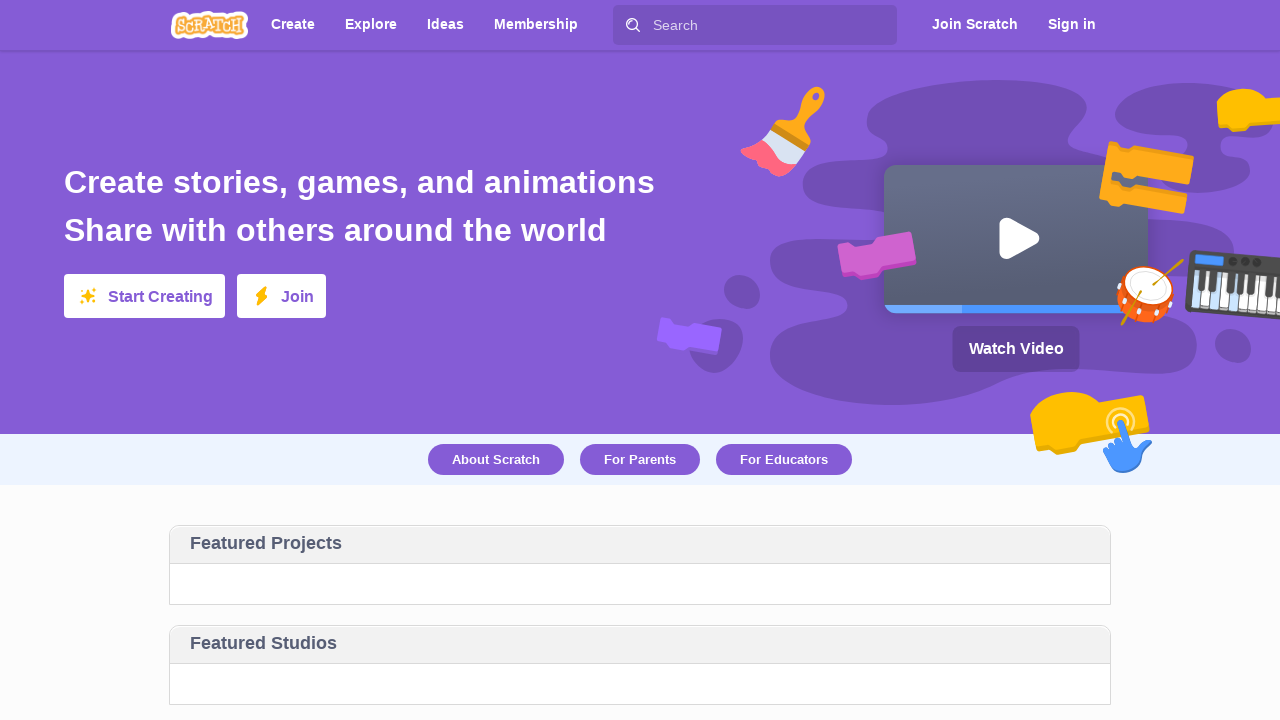

Clicked 'Discussion Forums' link in footer at (422, 510) on #footer >> text=Discussion Forums
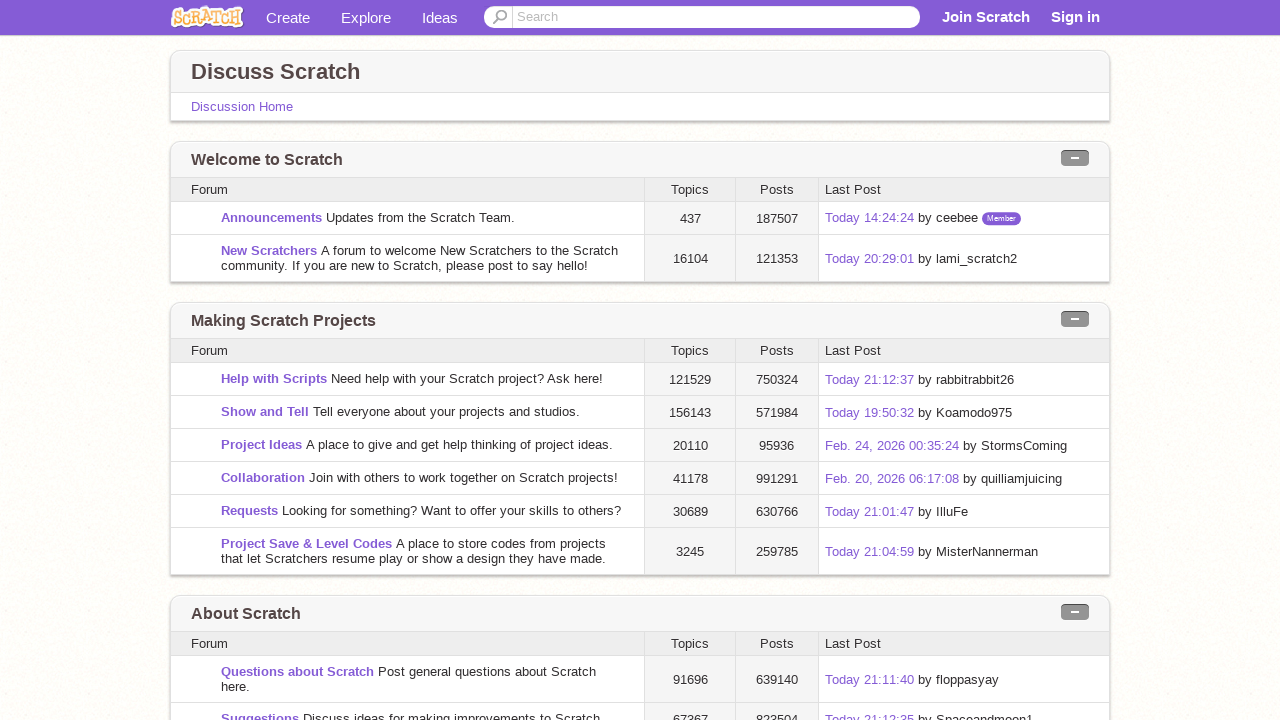

Navigated to /discuss/ page
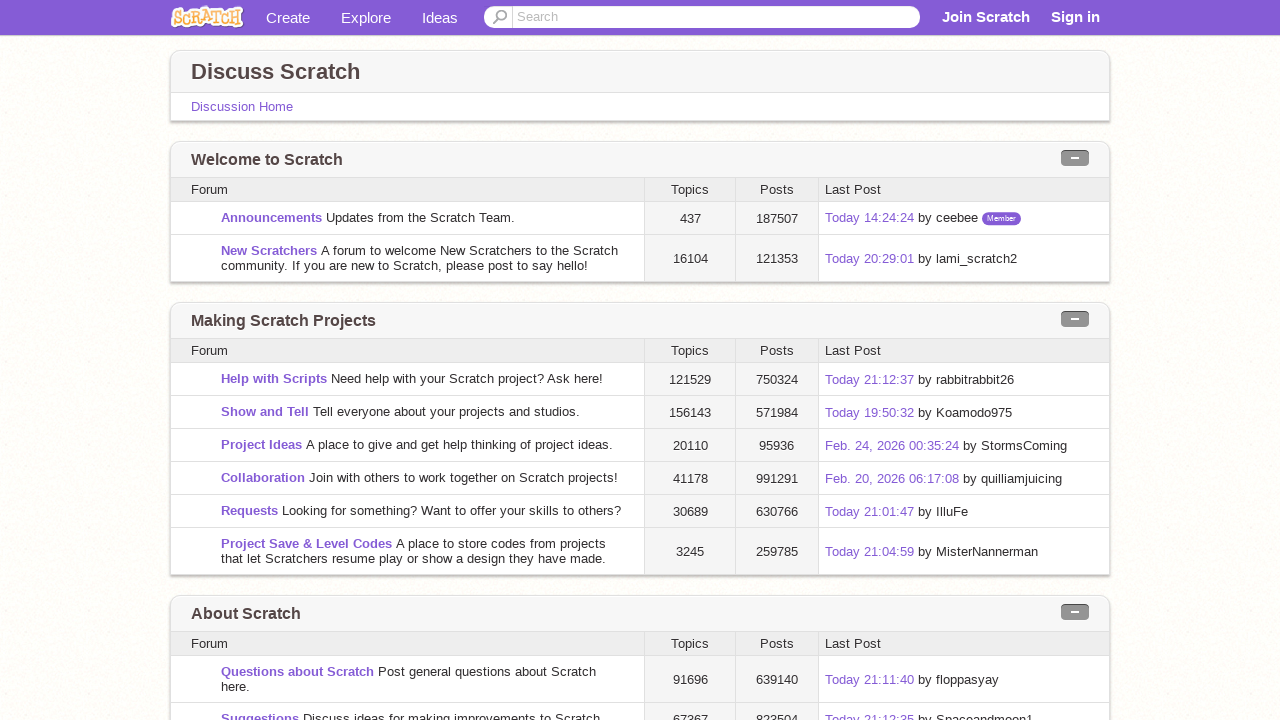

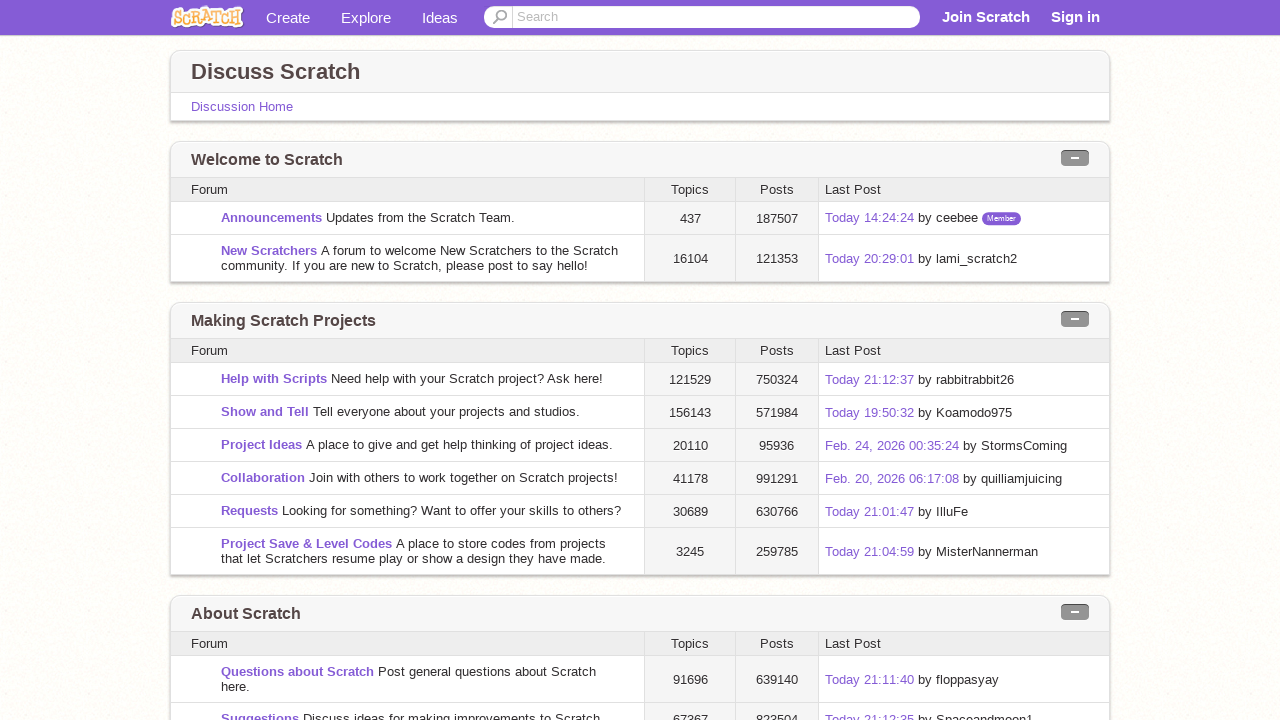